Tests accepting a JavaScript alert by clicking a button that triggers an alert, then accepting it.

Starting URL: https://www.tutorialspoint.com/selenium/practice/alerts.php

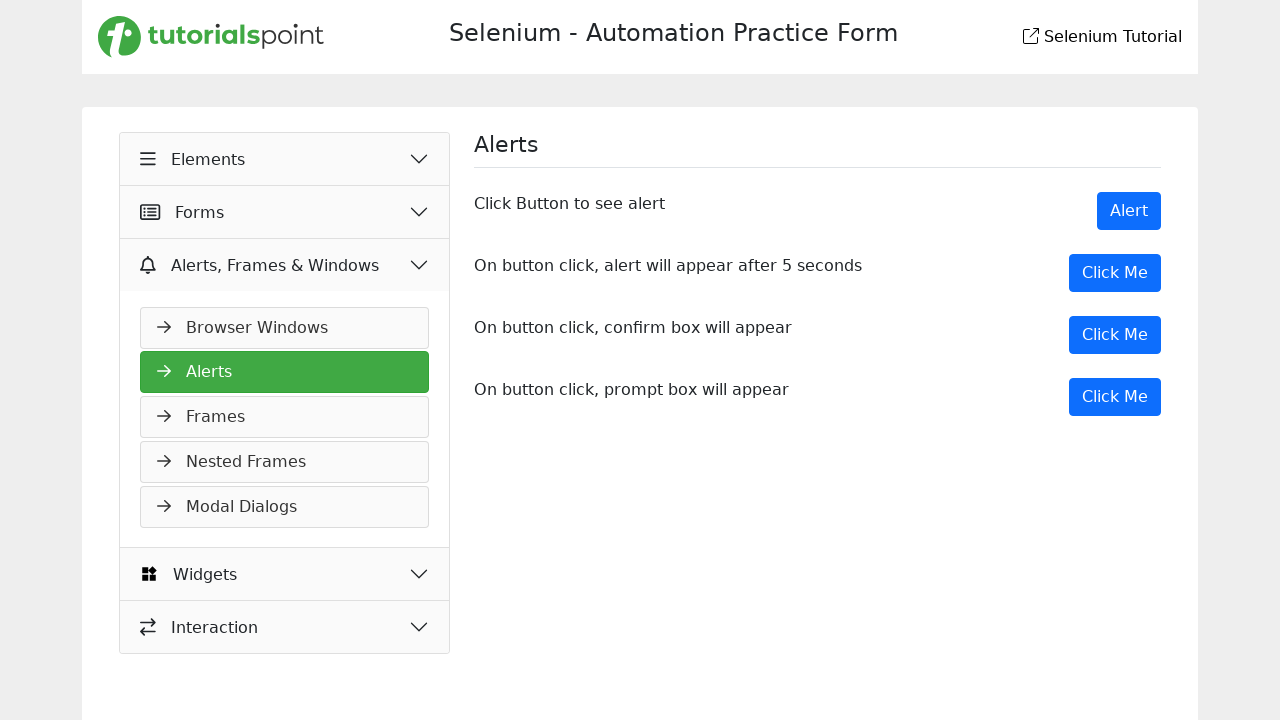

Clicked button to trigger alert at (1115, 335) on button[onclick='myDesk()']
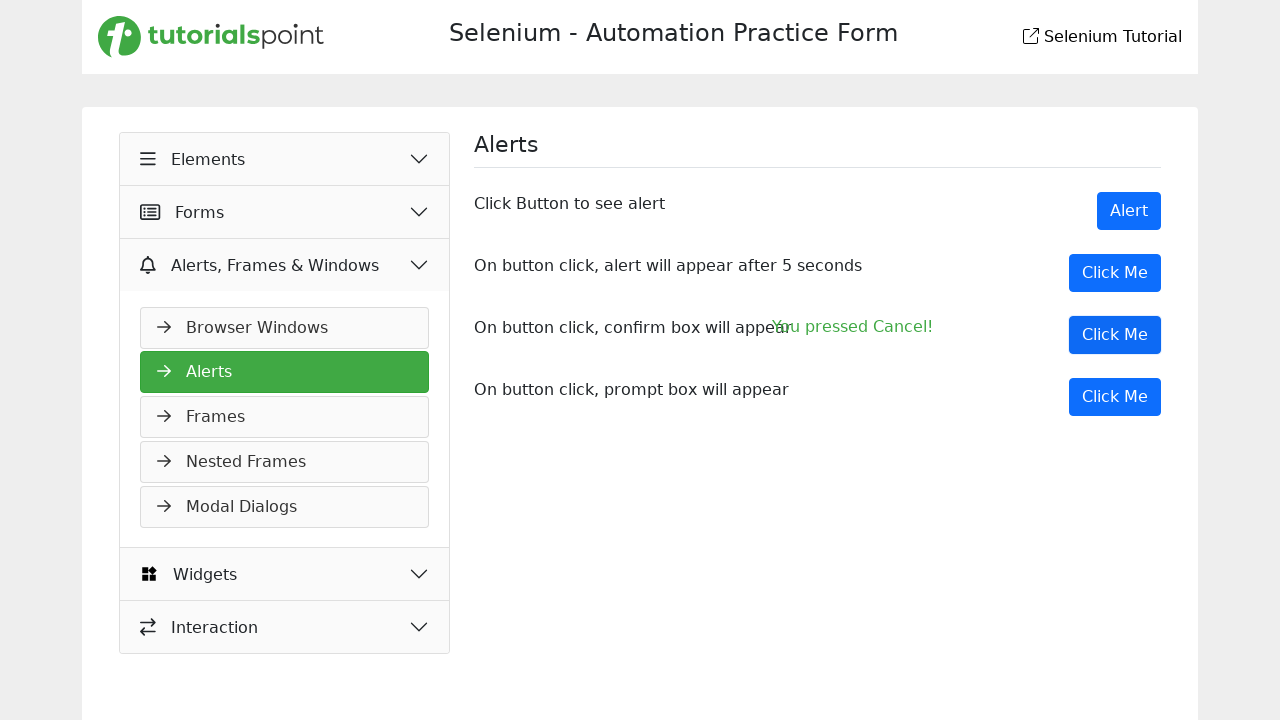

Registered dialog handler to accept alerts
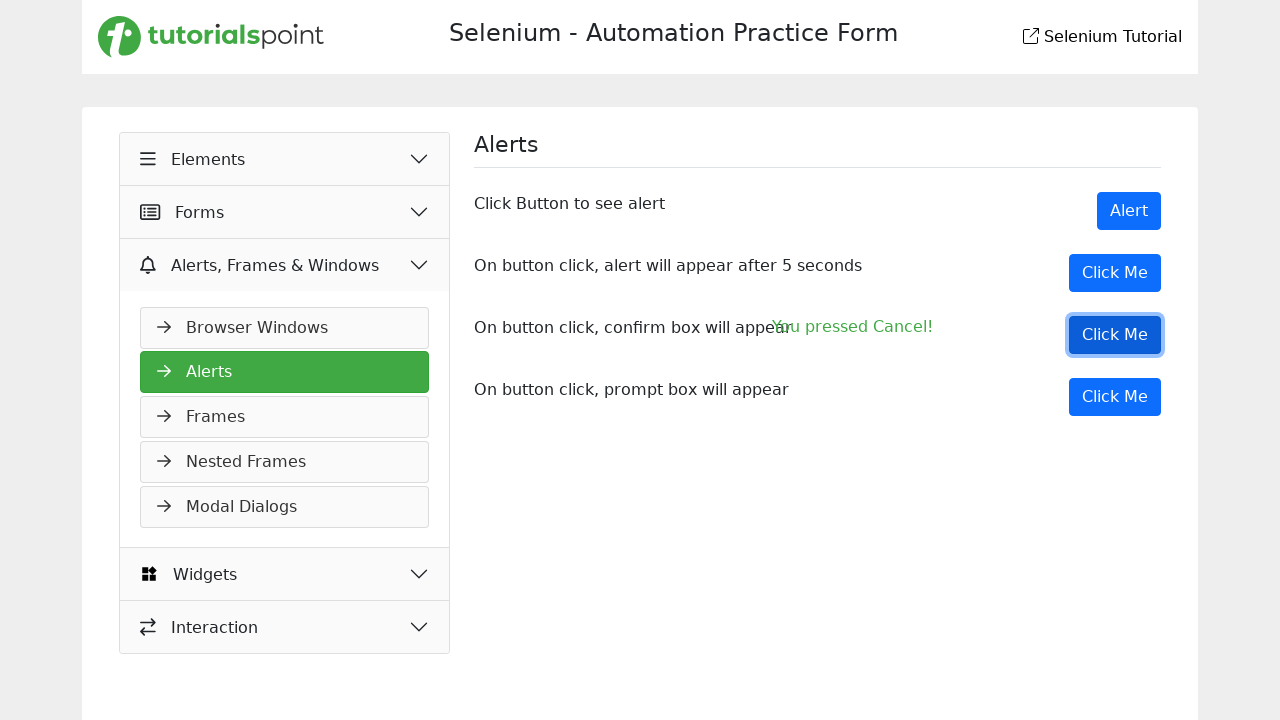

Clicked button again to trigger alert and accept it at (1115, 335) on button[onclick='myDesk()']
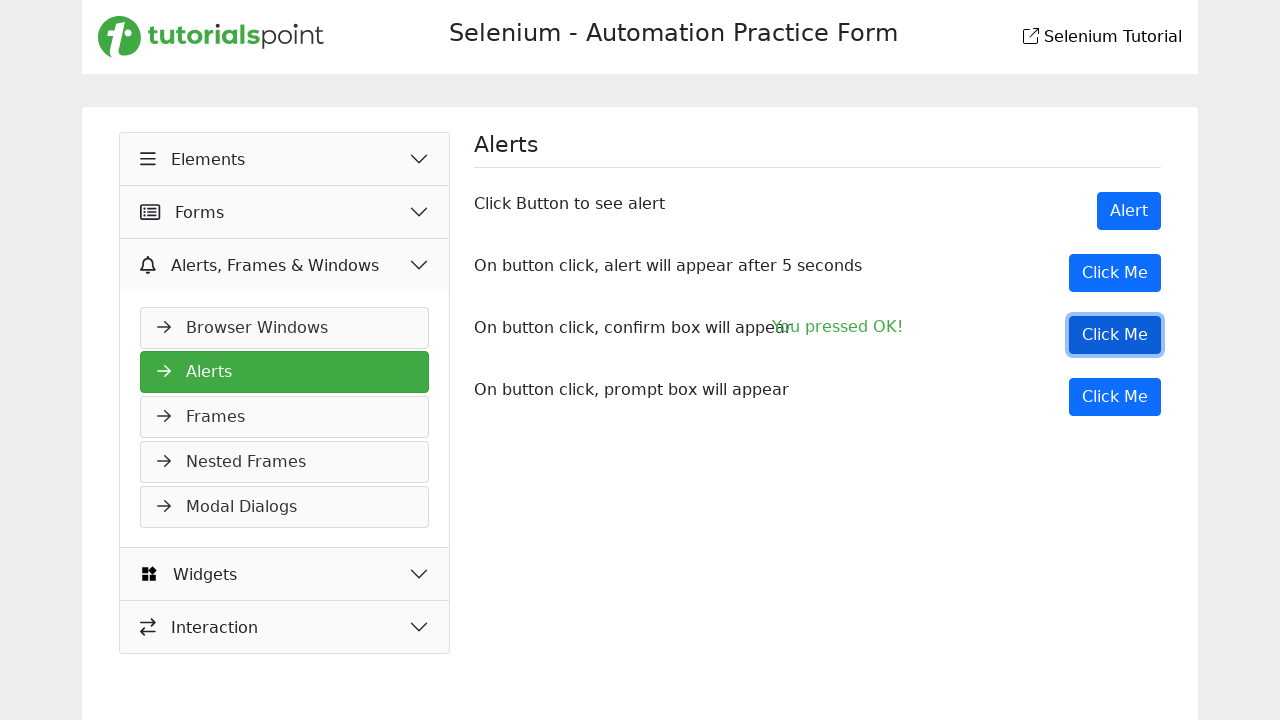

Waited 1 second for alert handling to complete
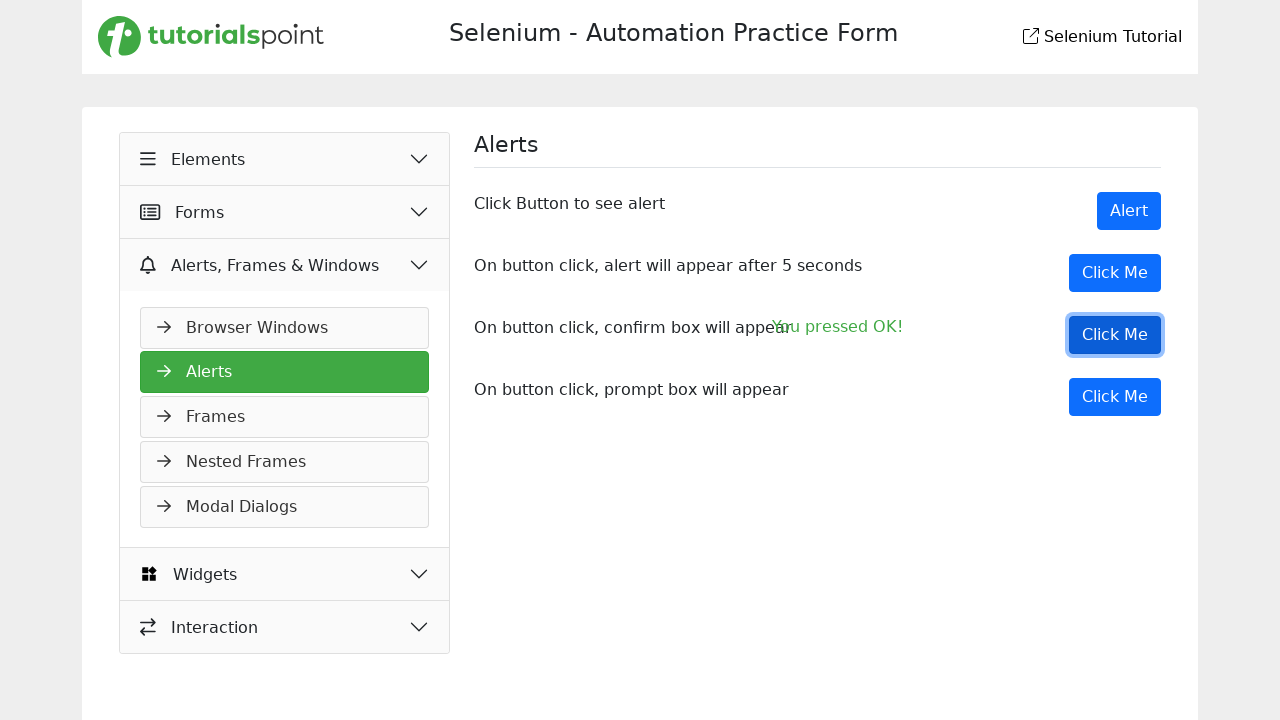

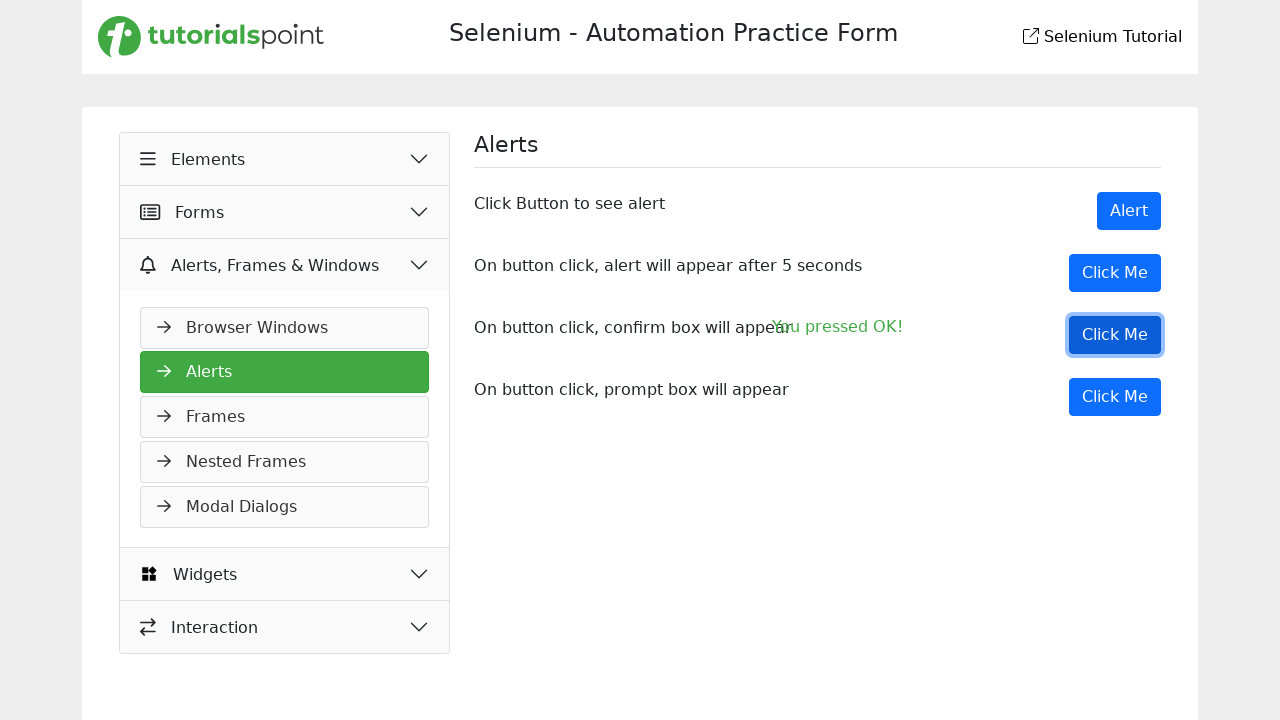